Tests JavaScript prompt dialog by entering text and accepting, then dismissing another prompt

Starting URL: https://automationfc.github.io/basic-form/index.html

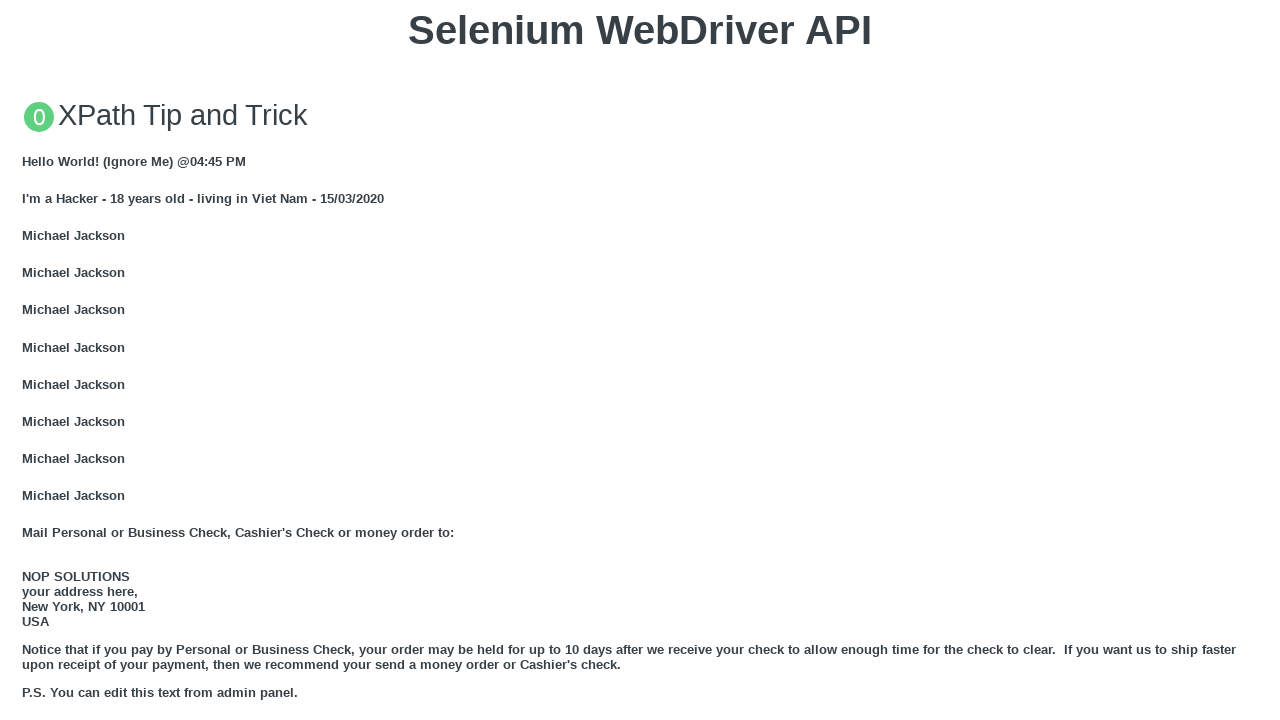

Set up dialog handler to accept prompt with text 'Ho Chi Minh'
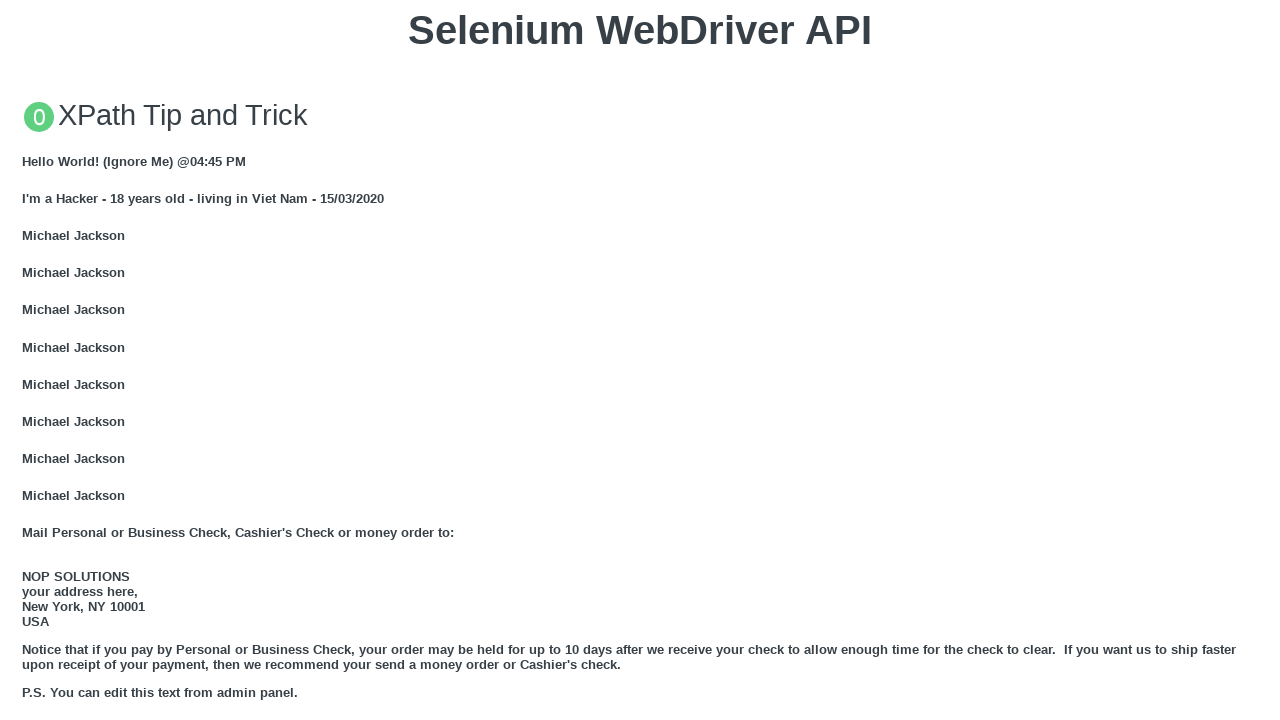

Clicked 'Click for JS Prompt' button to trigger first prompt dialog at (640, 360) on xpath=//button[text()='Click for JS Prompt']
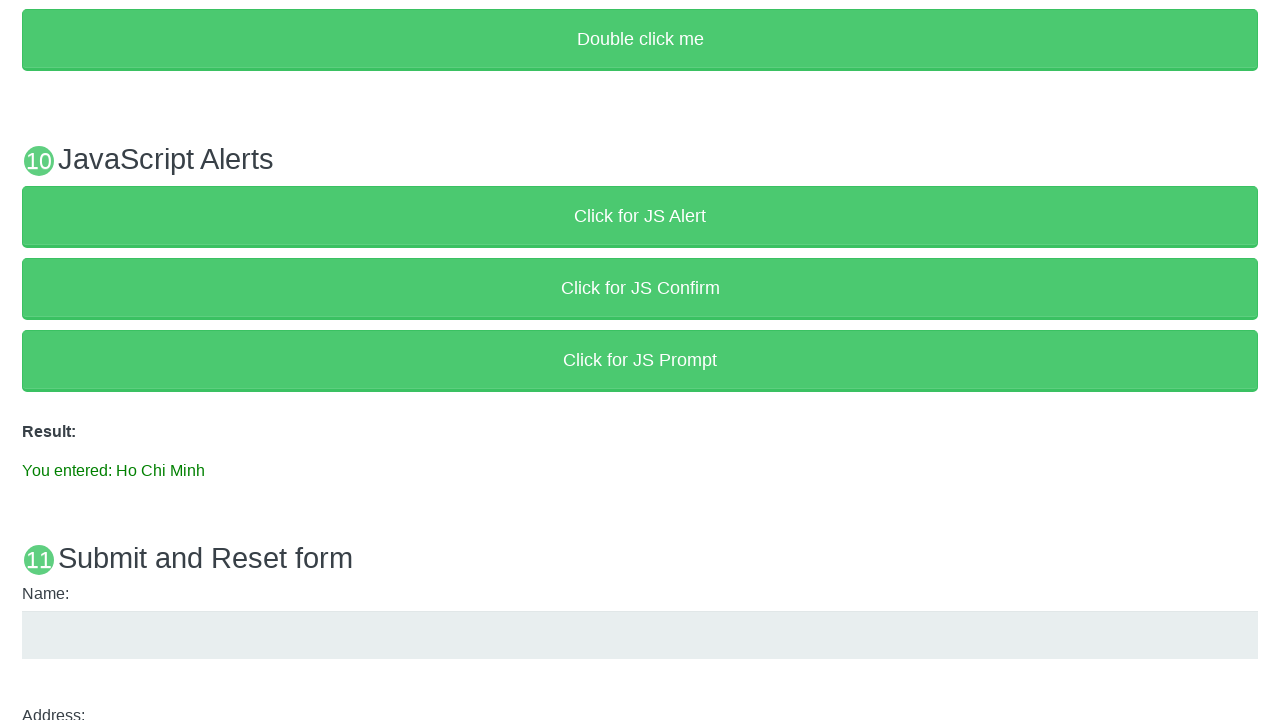

Verified result displays entered text 'You entered: Ho Chi Minh'
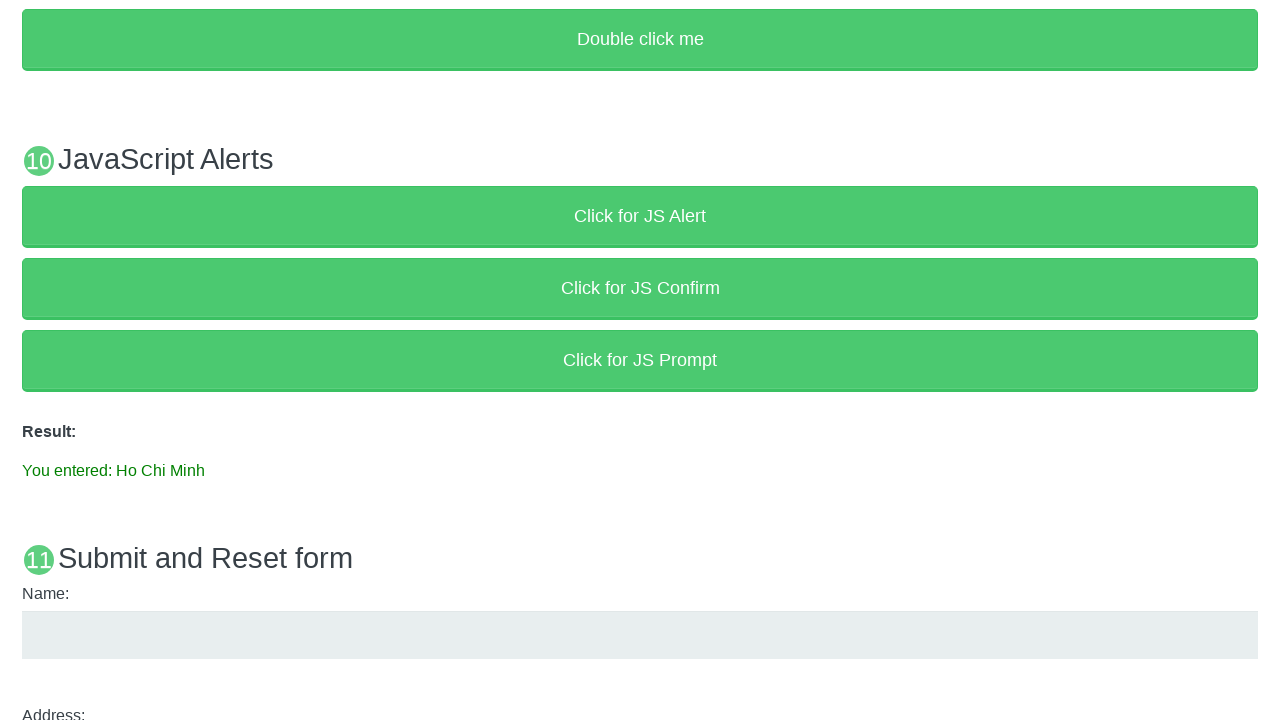

Set up dialog handler to dismiss the prompt
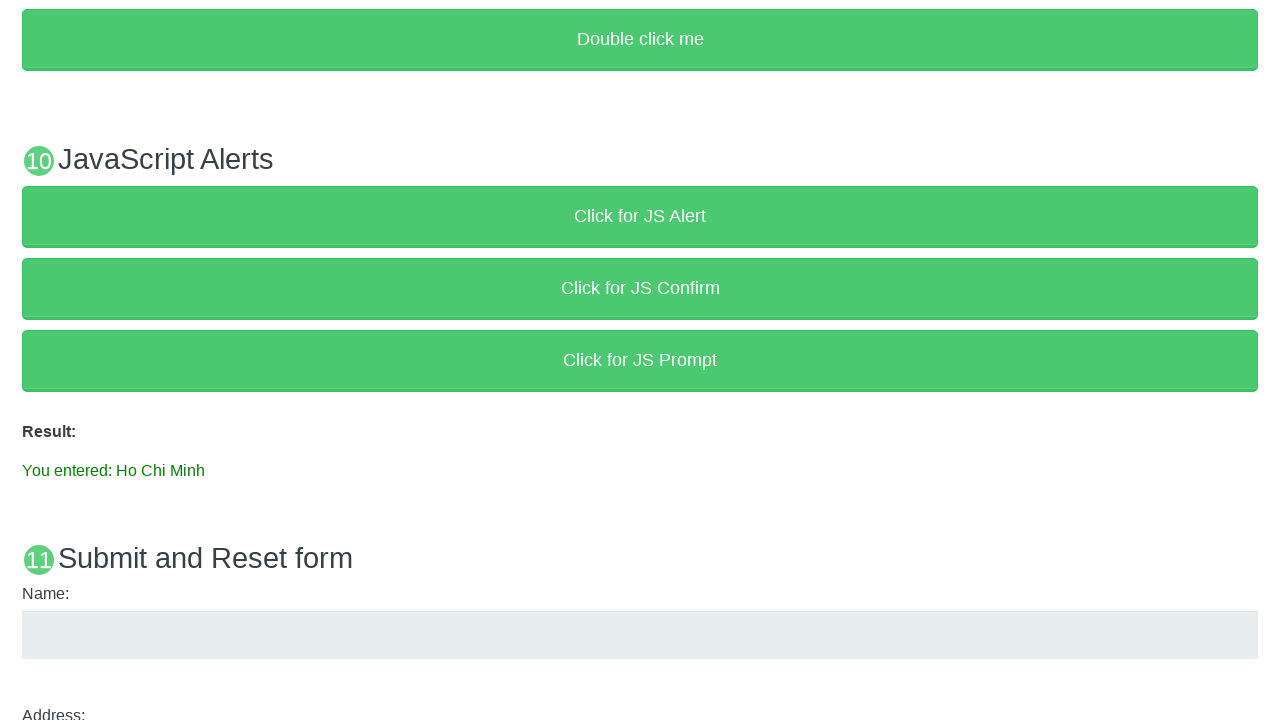

Clicked 'Click for JS Prompt' button to trigger second prompt dialog at (640, 360) on xpath=//button[text()='Click for JS Prompt']
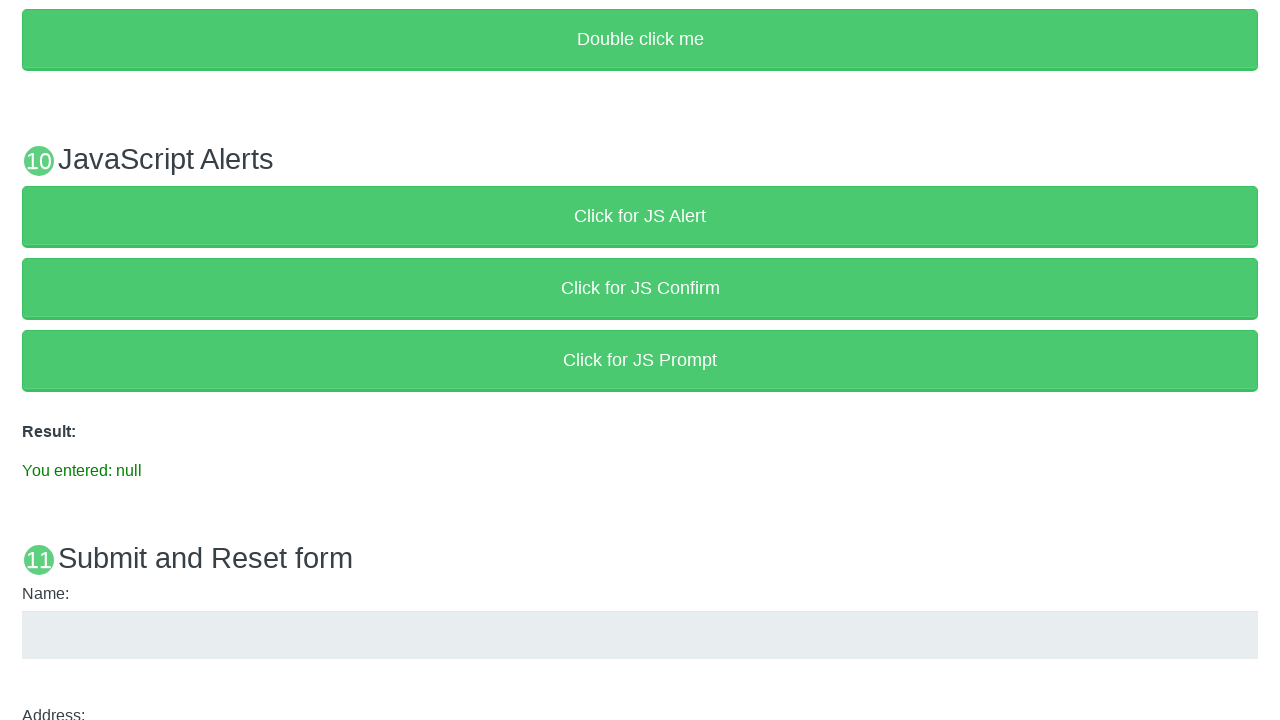

Verified result displays 'You entered: null' after dismissing prompt
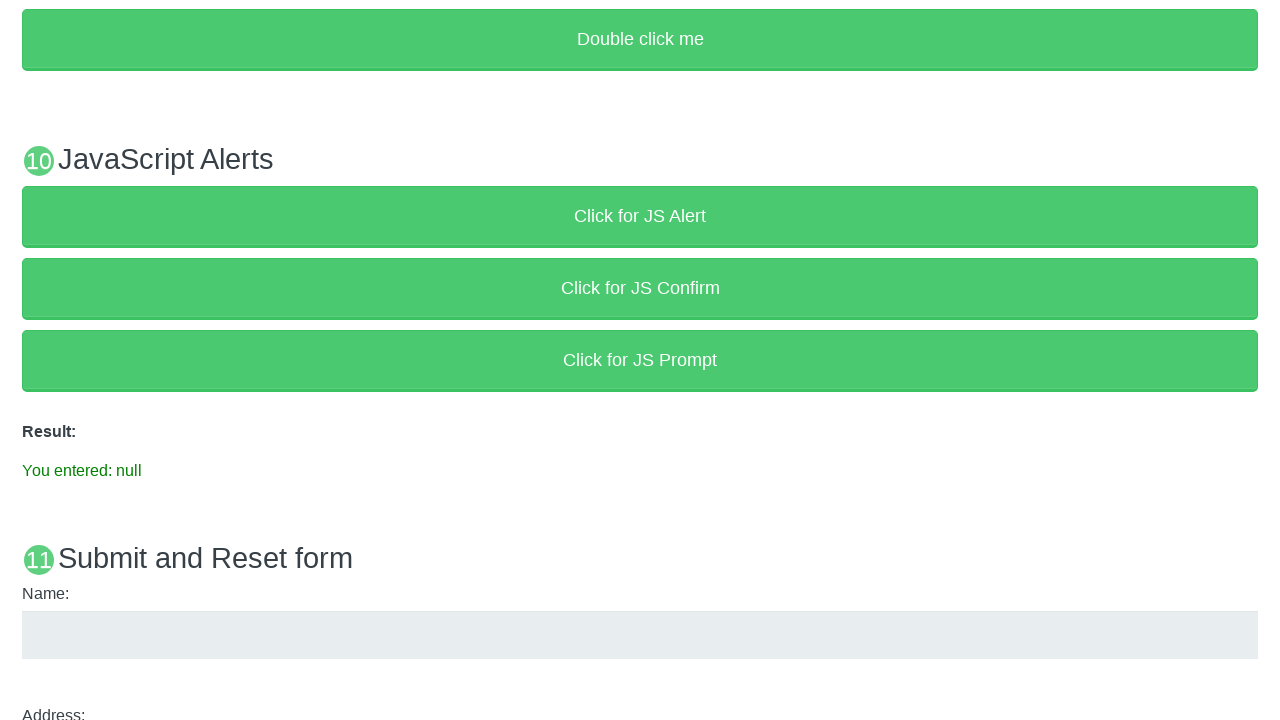

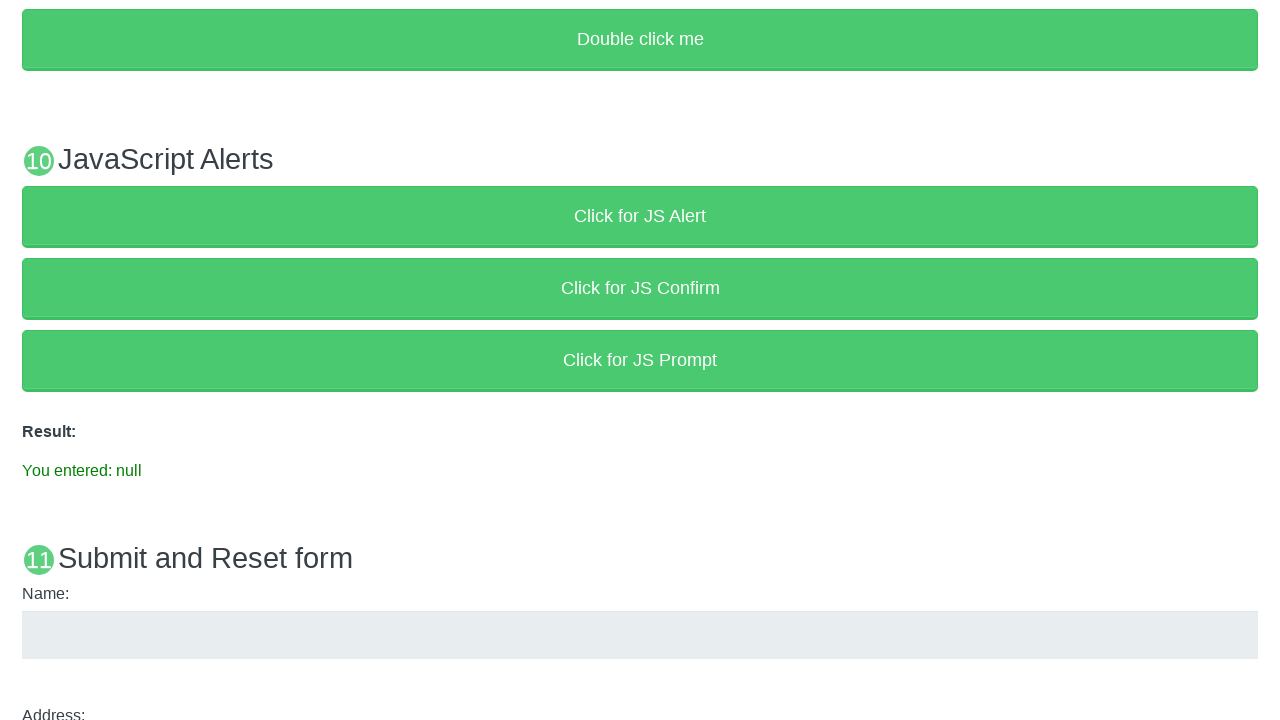